Tests double-click functionality by scrolling to a button, double-clicking it, and verifying the resulting text message appears

Starting URL: https://automationfc.github.io/basic-form/index.html

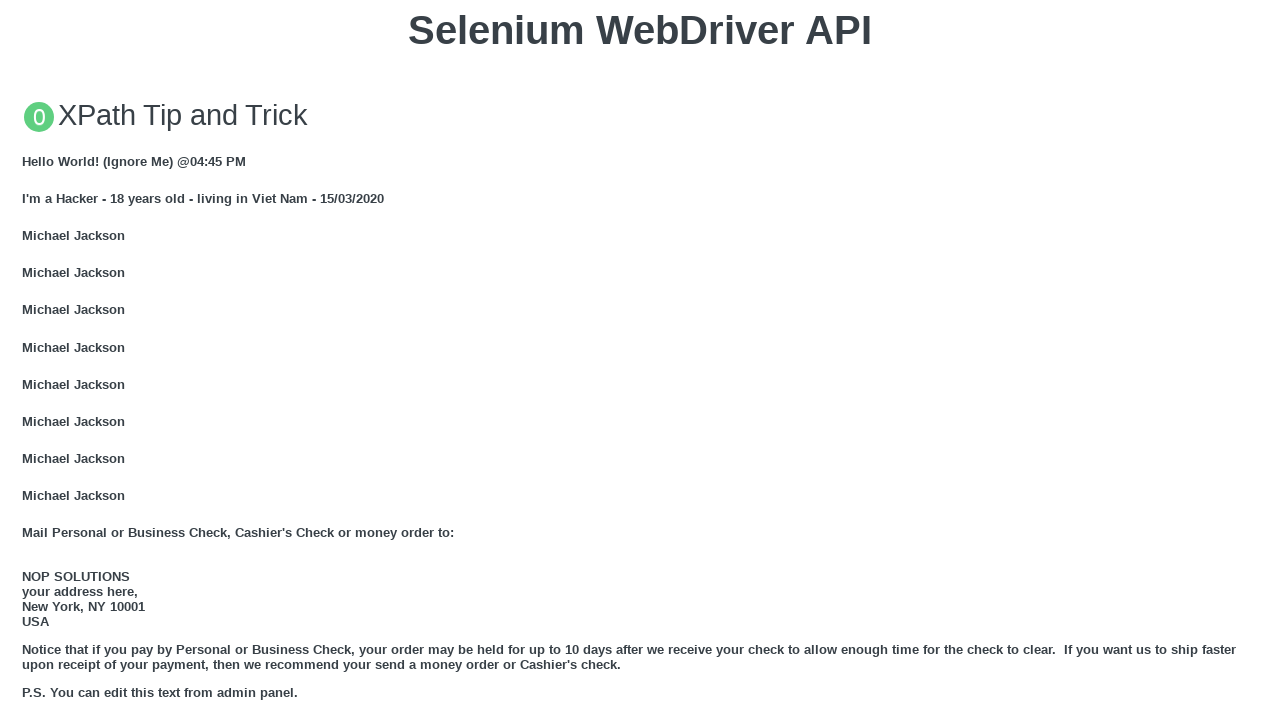

Located the double-click button element
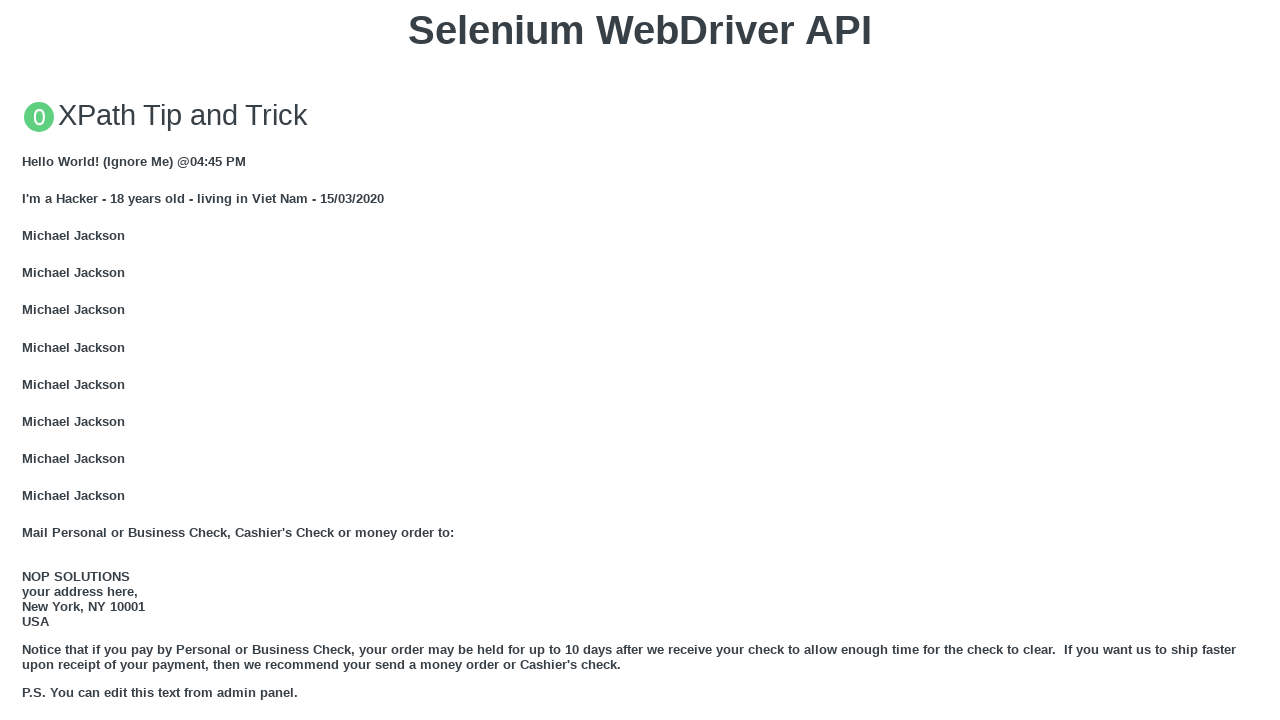

Scrolled to the double-click button
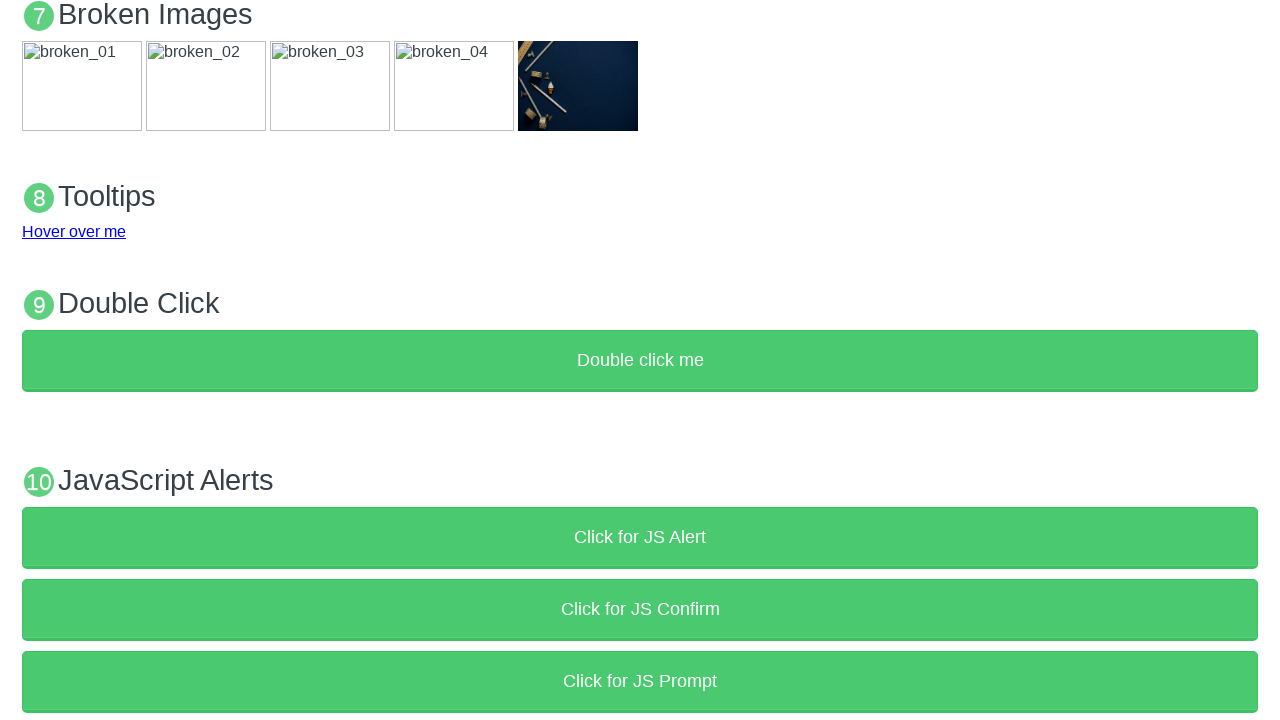

Double-clicked the button at (640, 361) on xpath=//button[text()='Double click me']
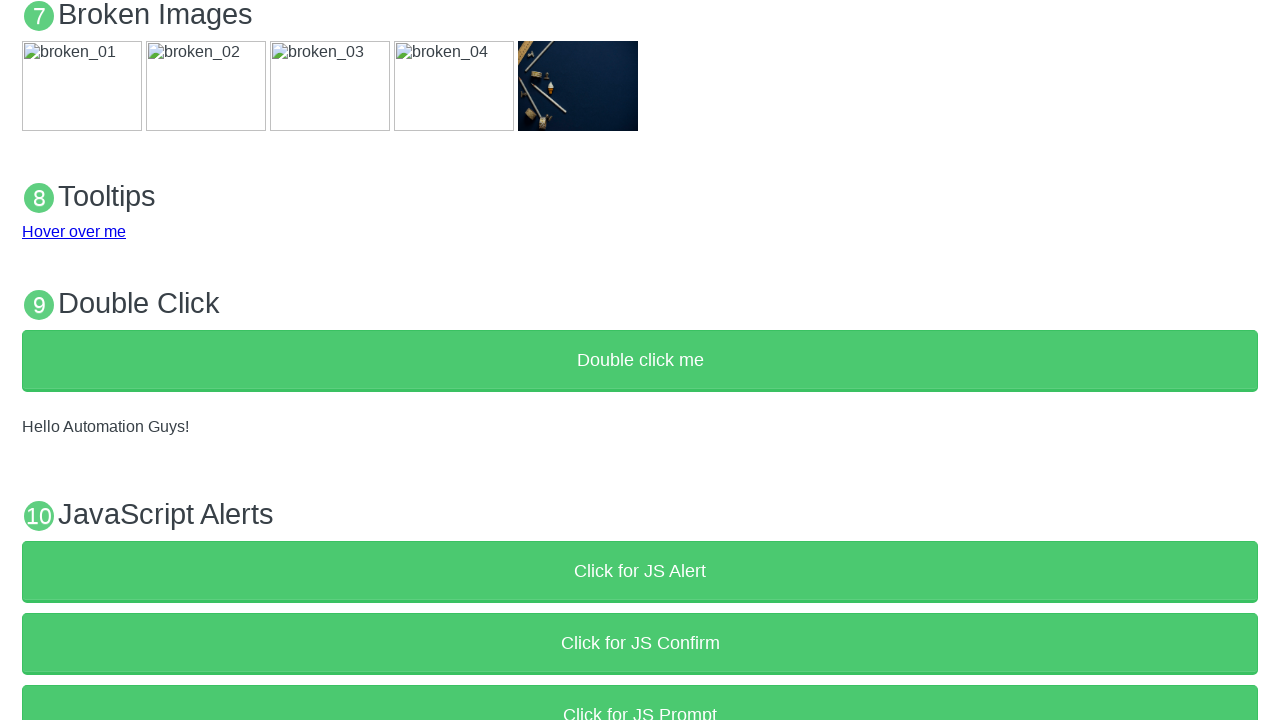

Result text element appeared
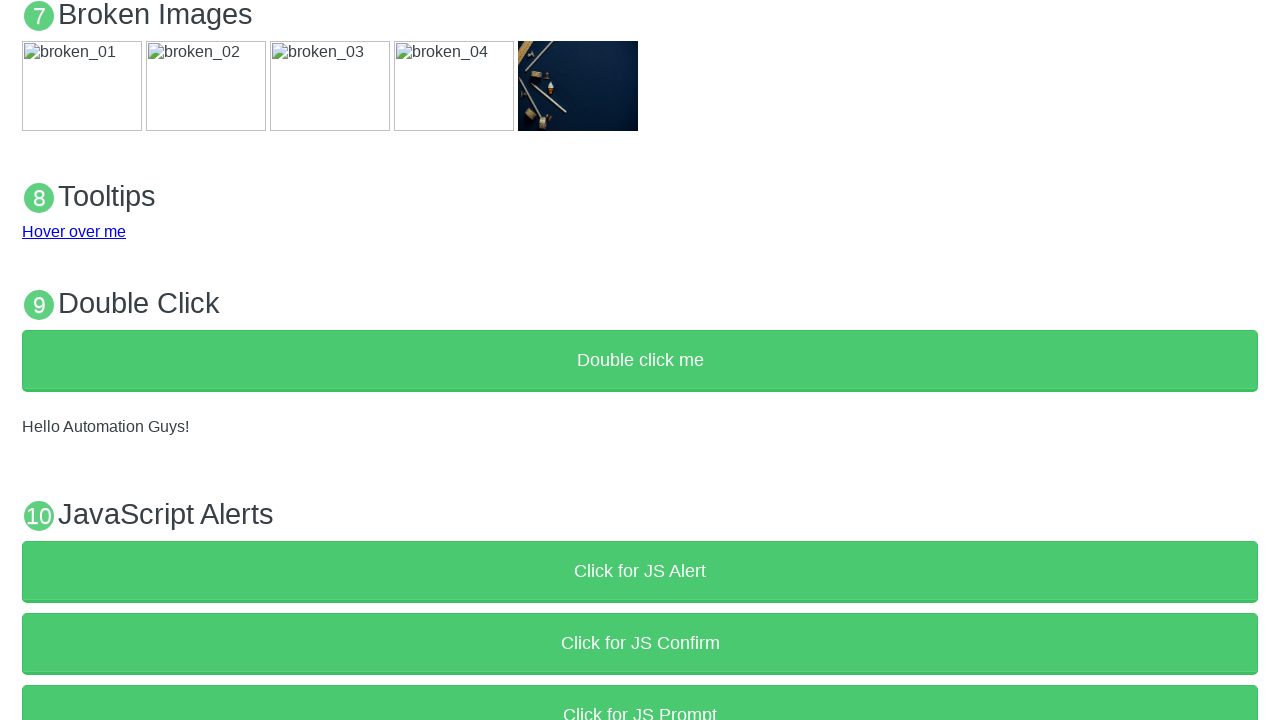

Verified result text matches expected message 'Hello Automation Guys!'
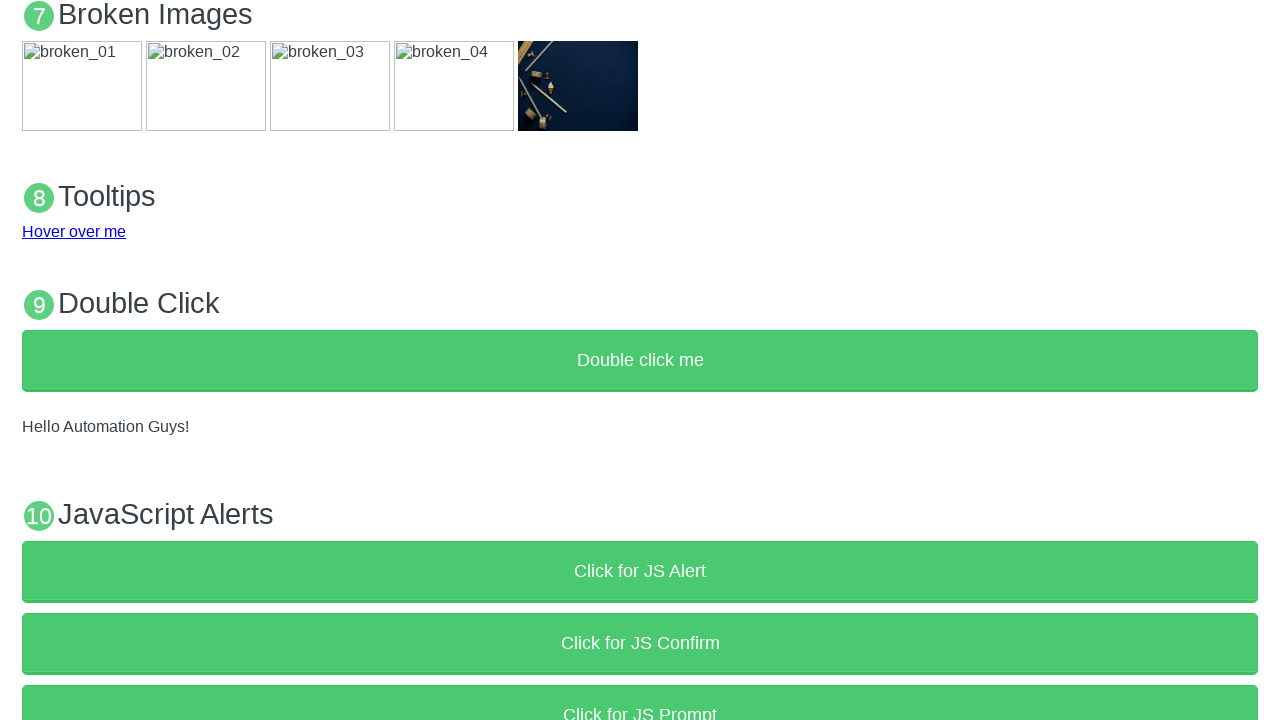

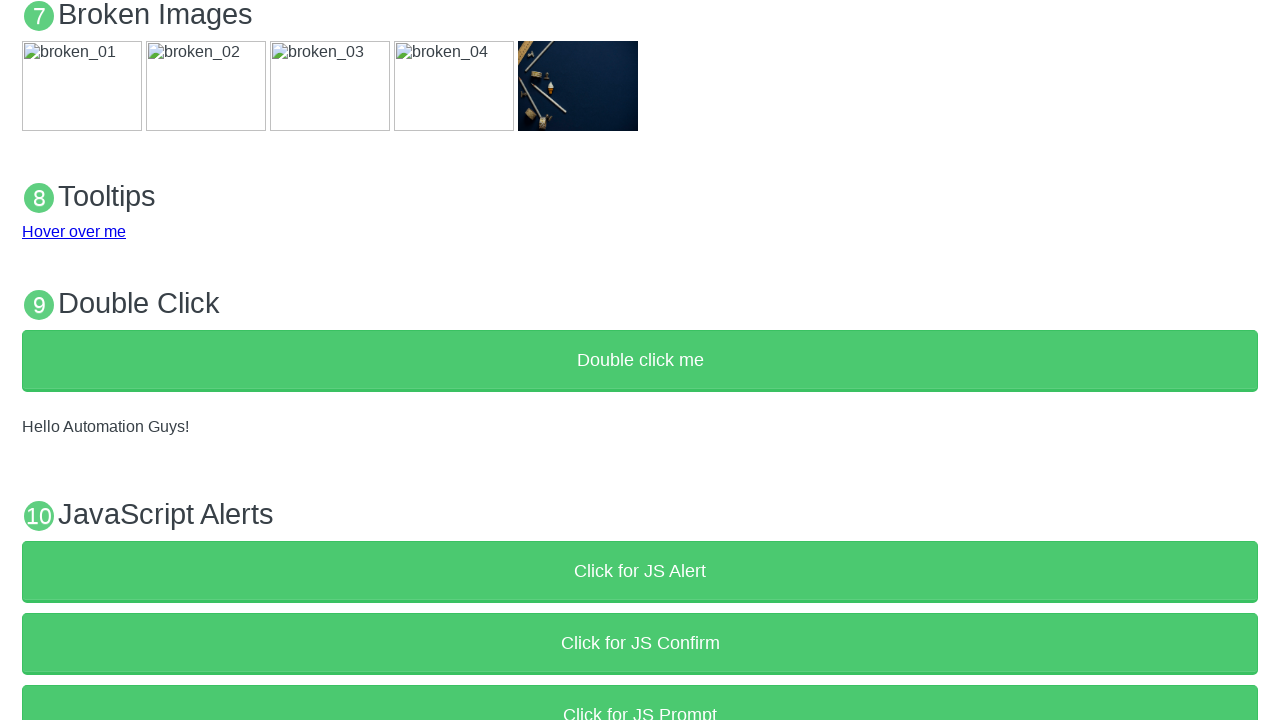